Tests handling of JavaScript confirmation popup by switching to iframe, triggering the popup, reading its text, and dismissing it

Starting URL: https://www.w3schools.com/js/tryit.asp?filename=tryjs_confirm

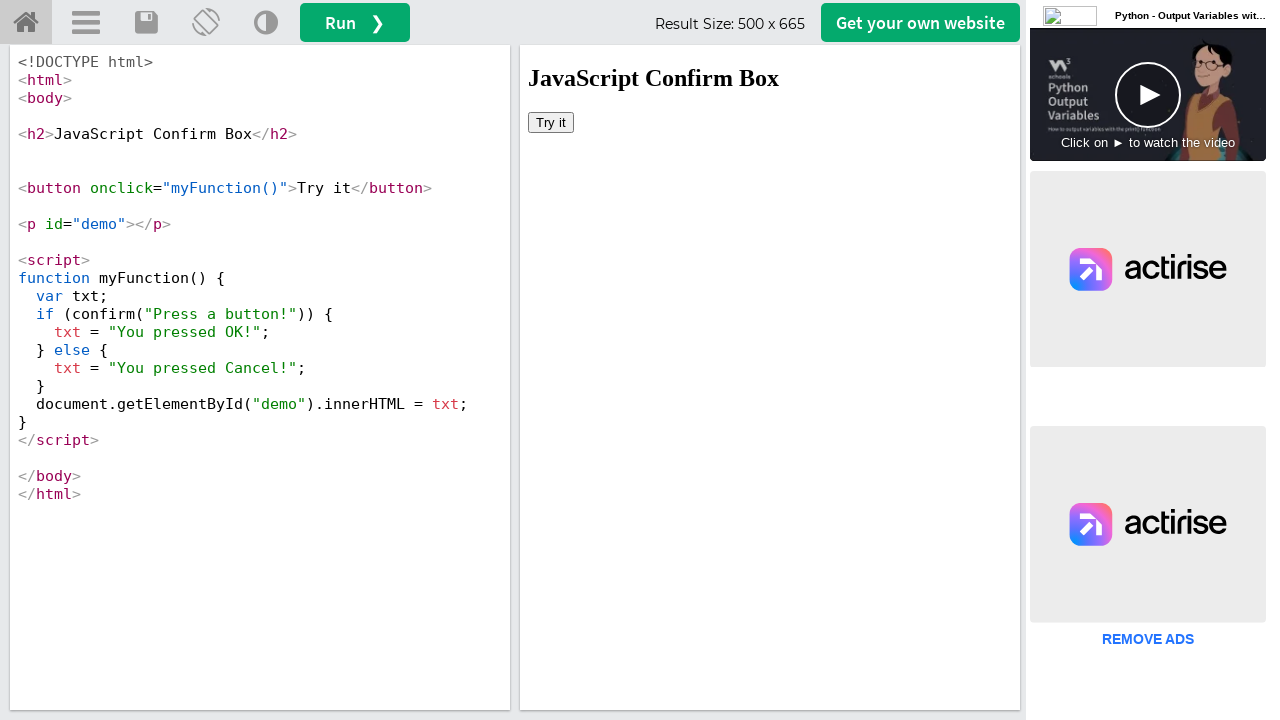

Located iframe with ID 'iframeResult' containing the demo
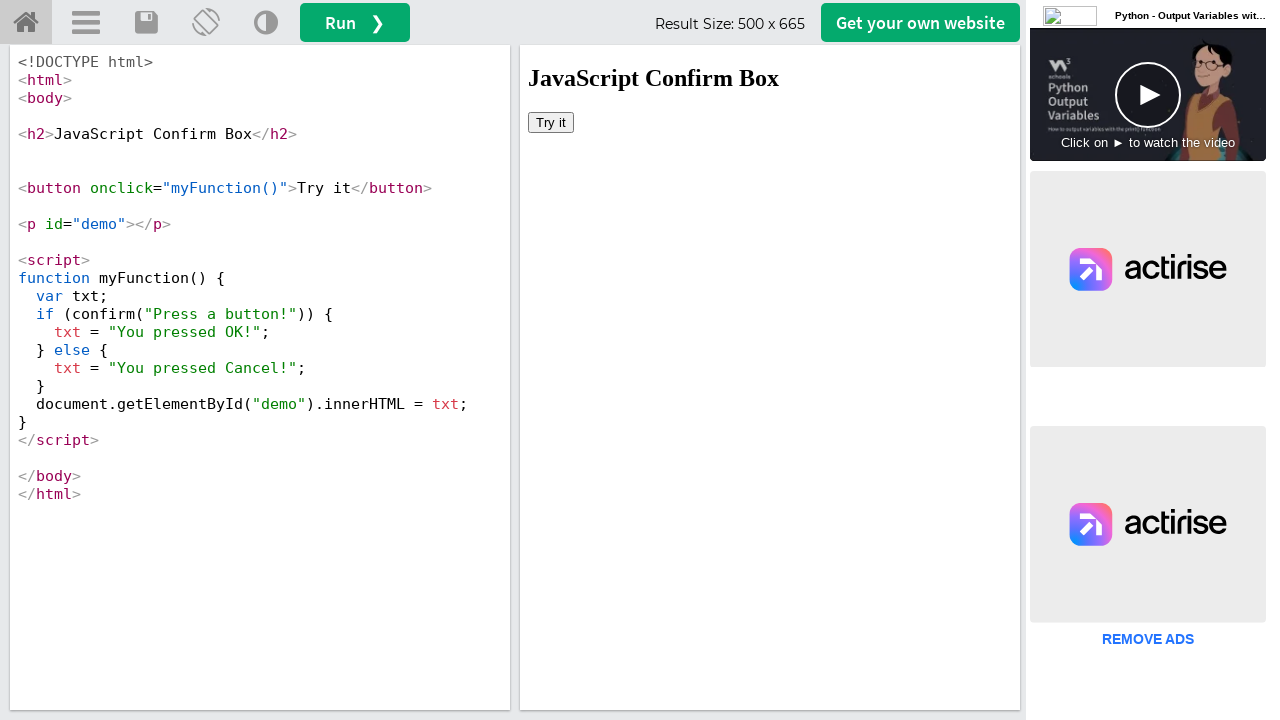

Clicked 'Try it' button to trigger confirmation popup at (551, 122) on #iframeResult >> internal:control=enter-frame >> button:has-text('Try it')
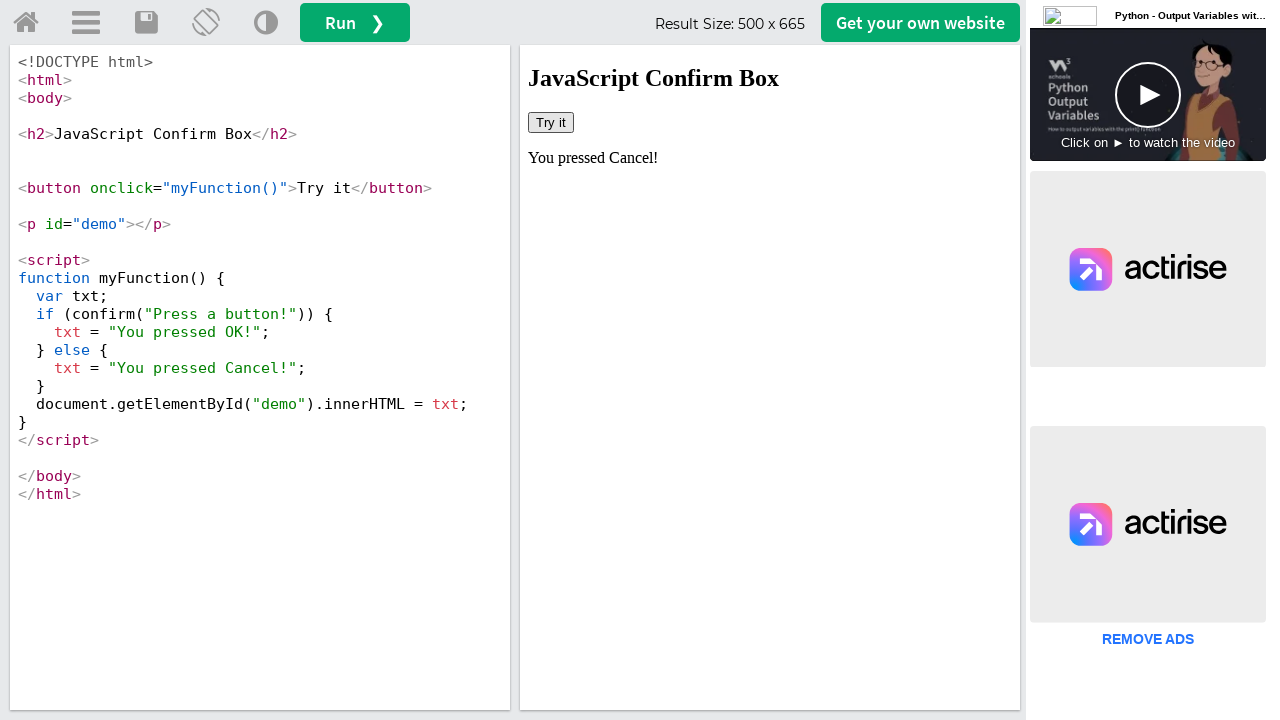

Set up dialog handler to dismiss confirmation popups
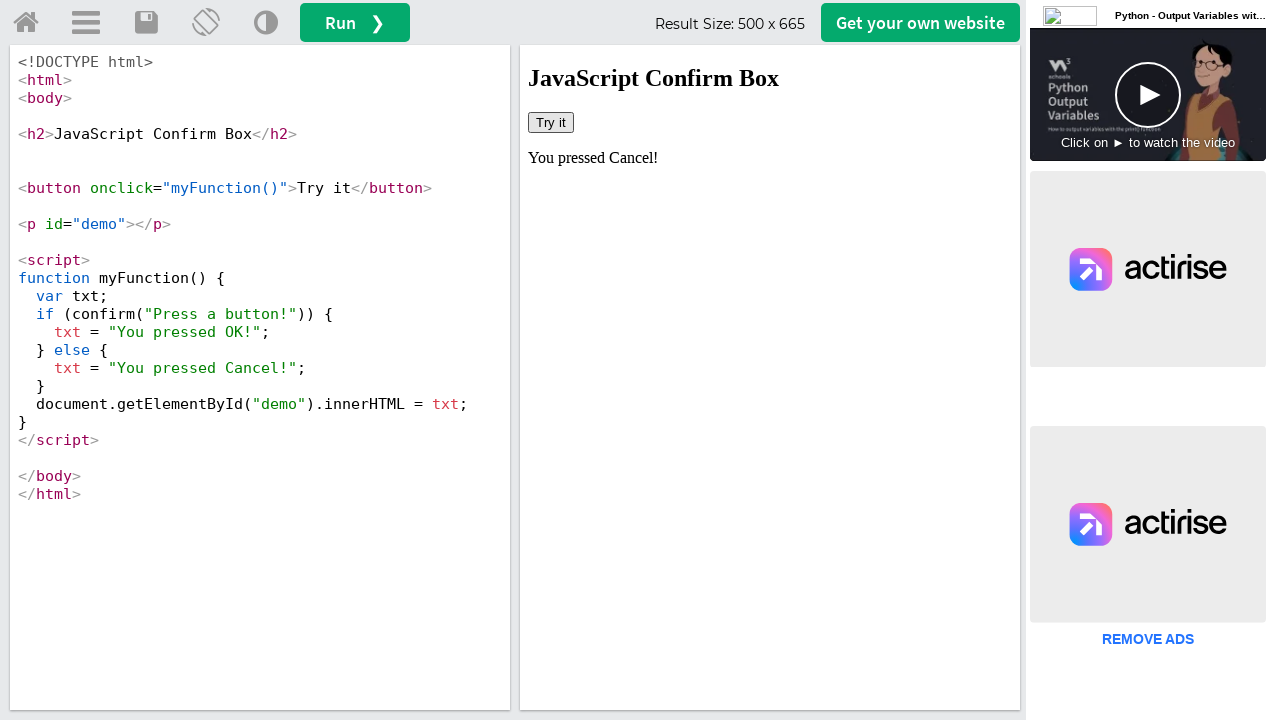

Clicked 'Try it' button again to trigger confirmation popup and dismiss it at (551, 122) on #iframeResult >> internal:control=enter-frame >> button:has-text('Try it')
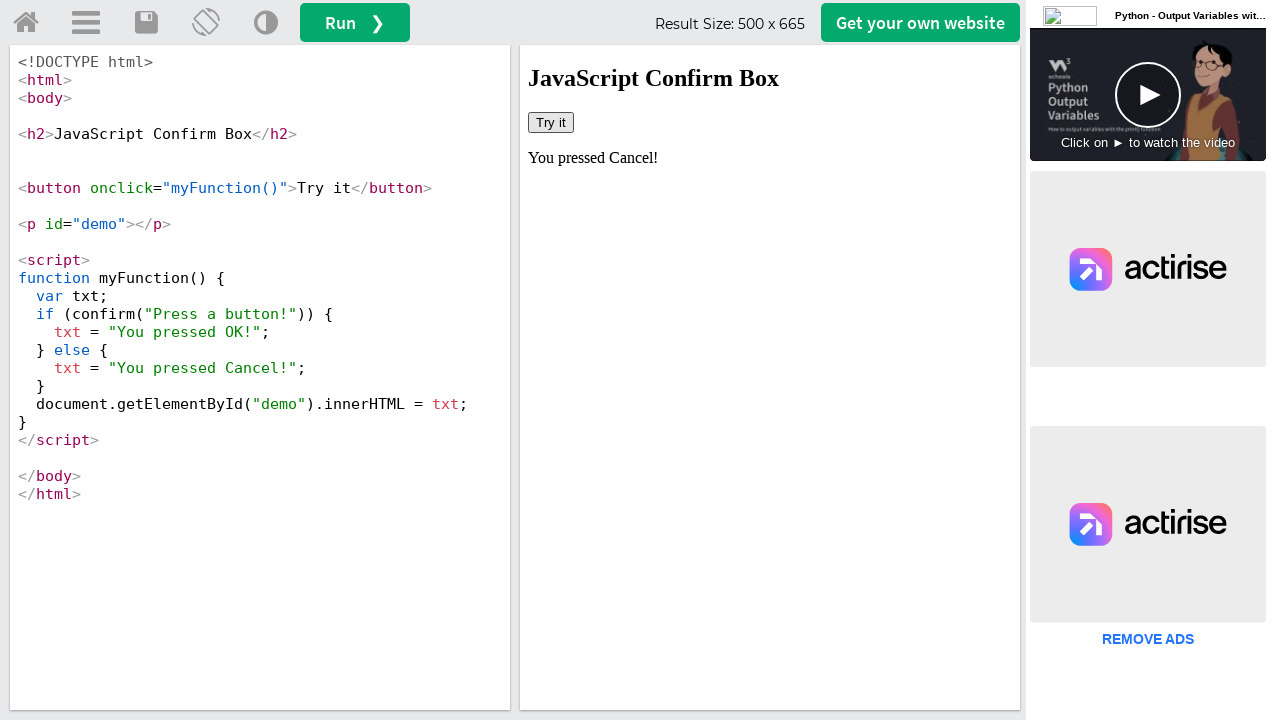

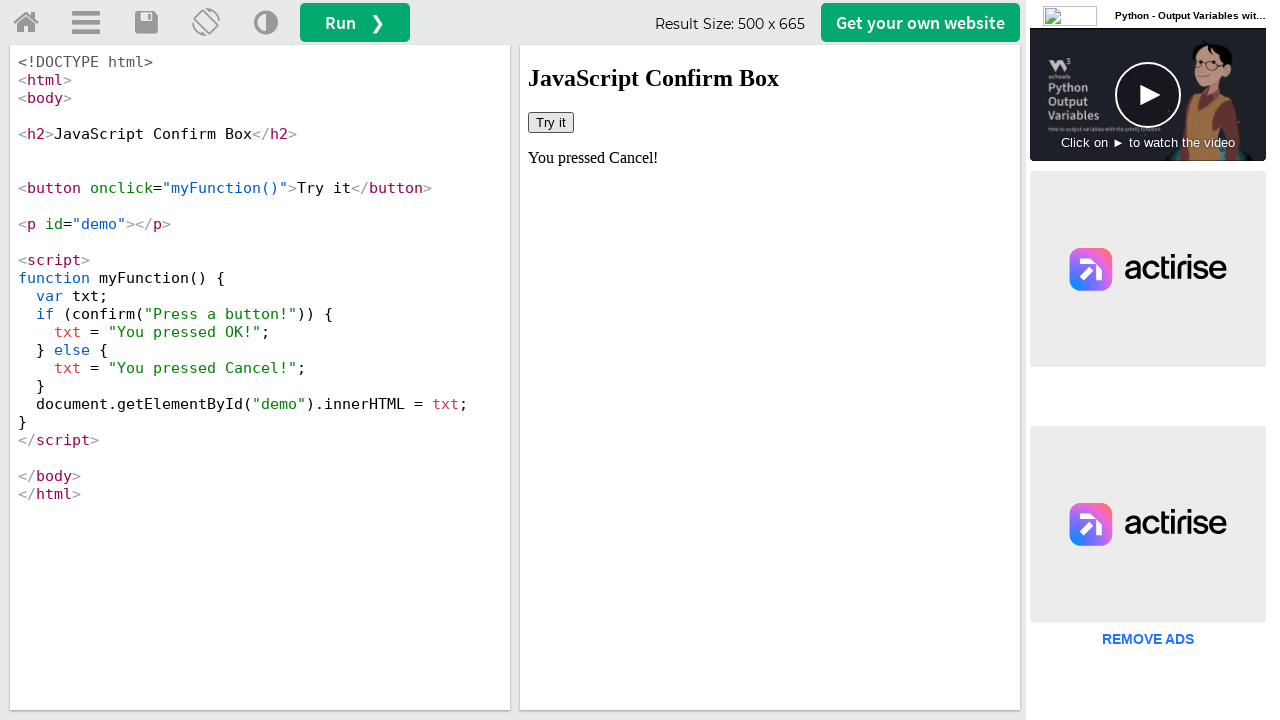